Navigates to Rediff.com, verifies the page title and URL, then clicks the sign-in link if verification passes

Starting URL: https://rediff.com

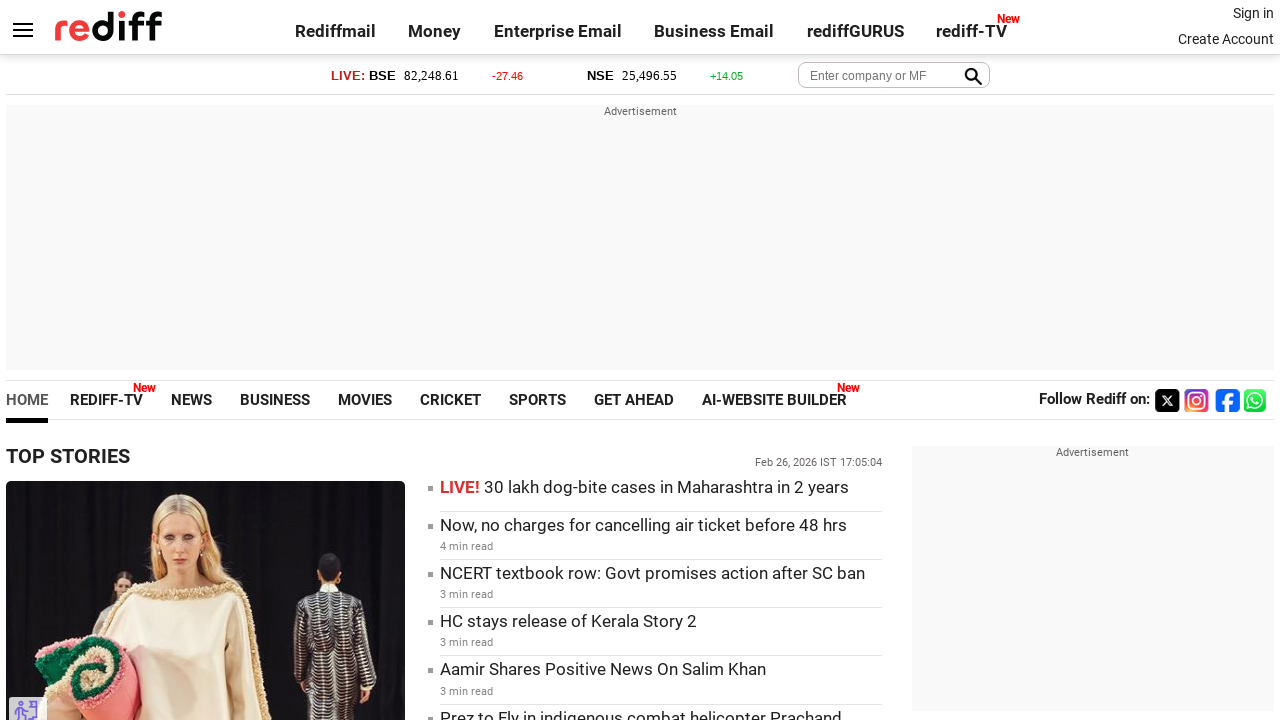

Navigated to https://rediff.com
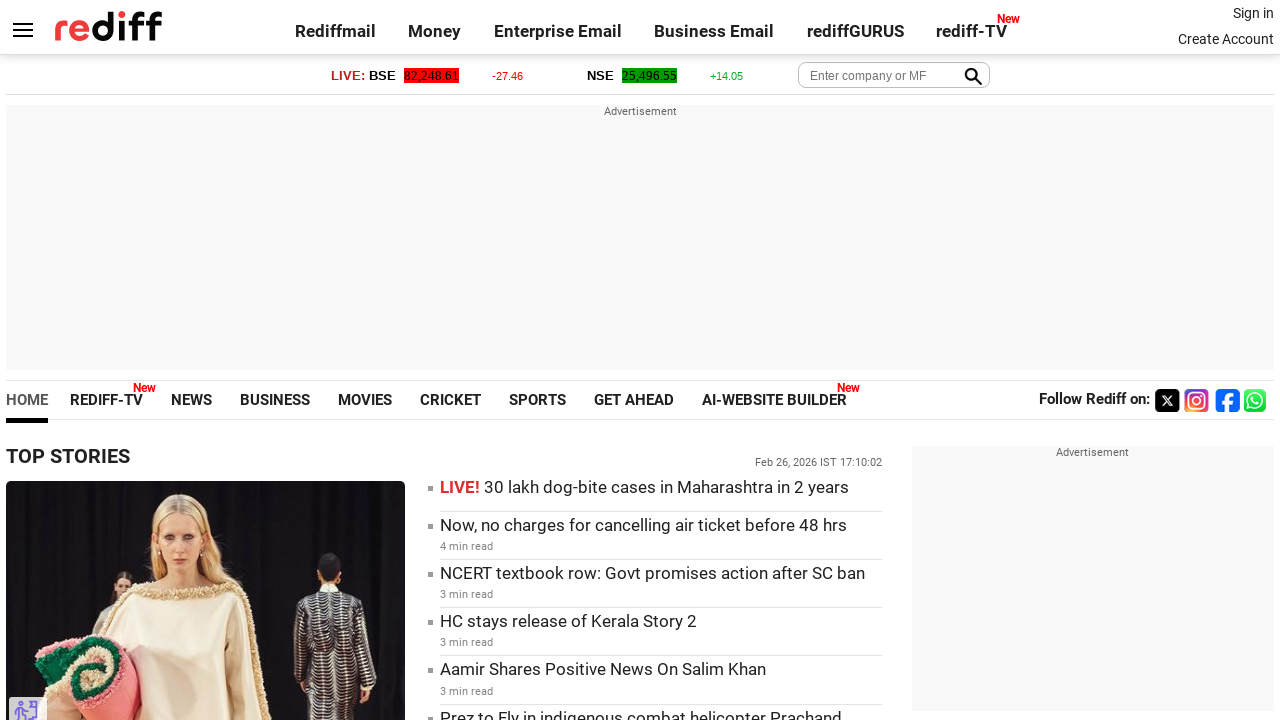

Retrieved current page title
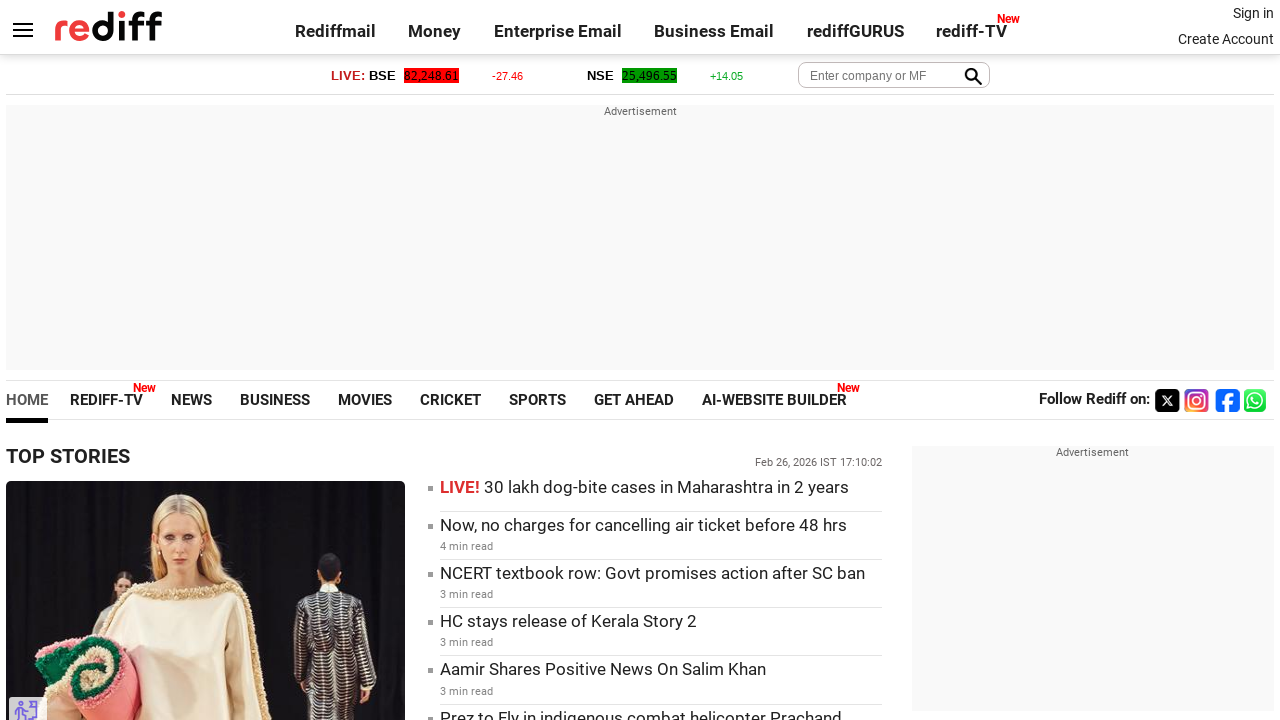

Retrieved current page URL
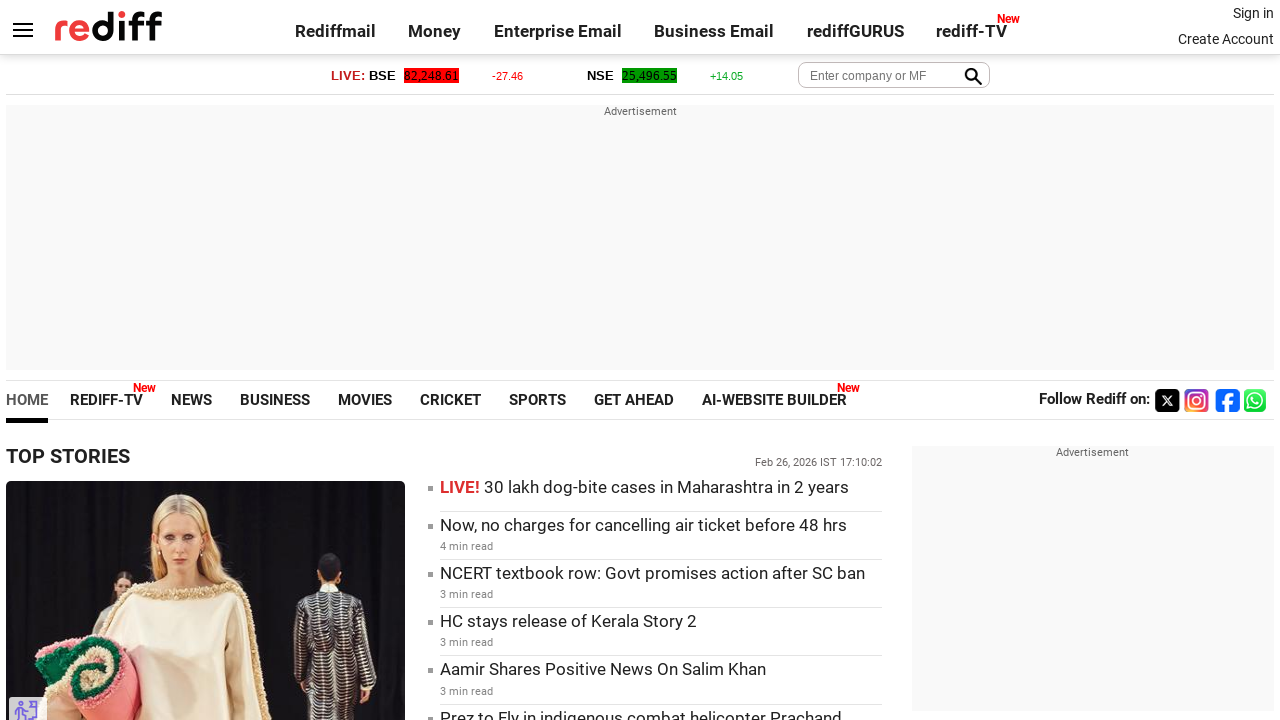

Page title or URL verification failed
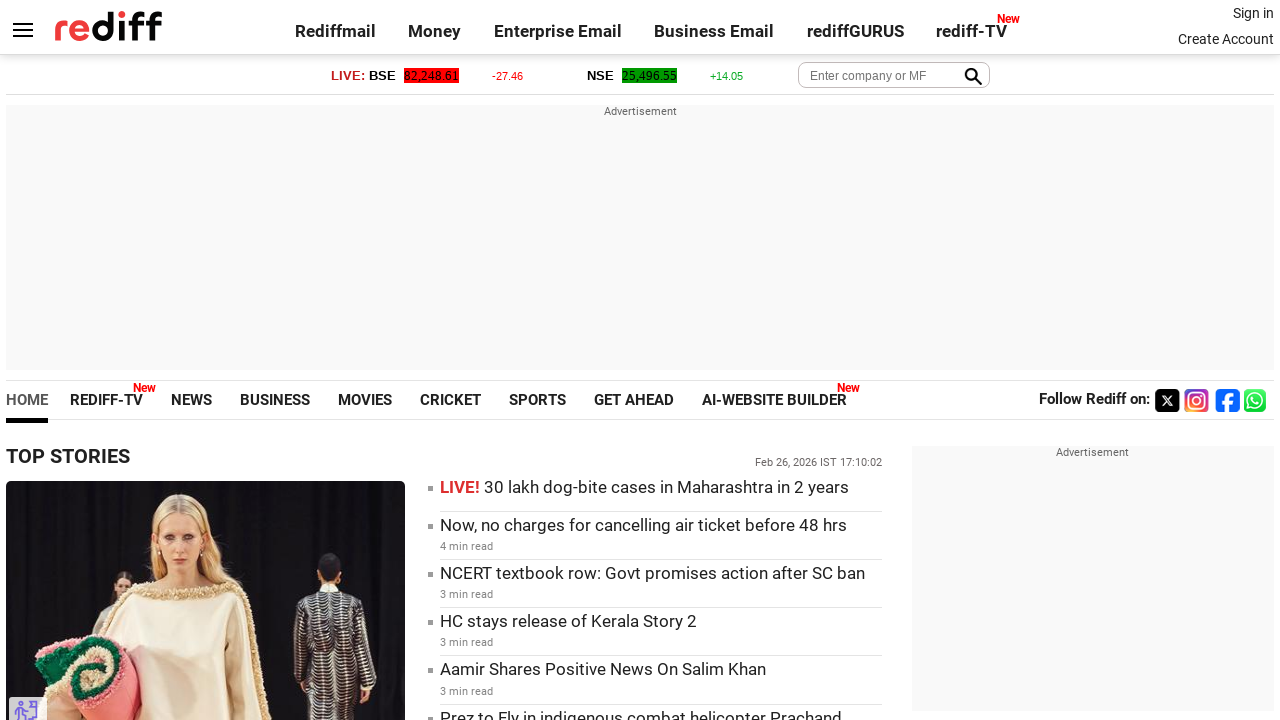

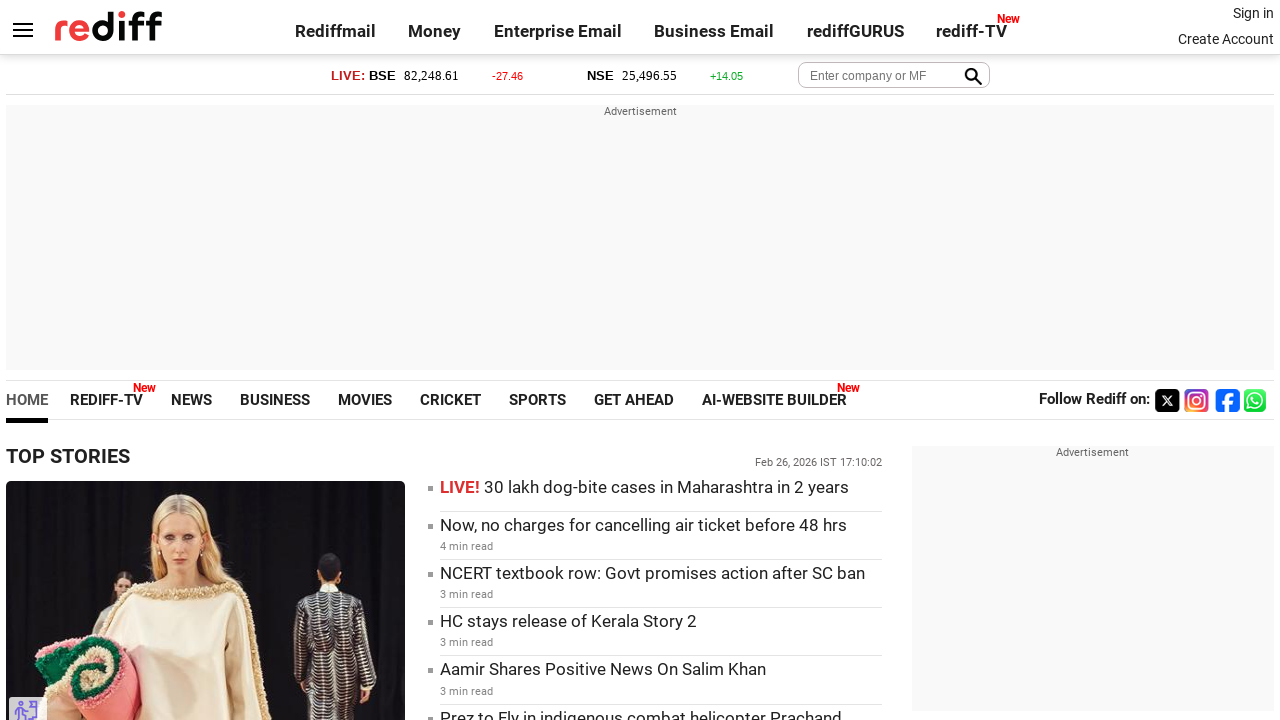